Tests that todo data persists after page reload

Starting URL: https://demo.playwright.dev/todomvc

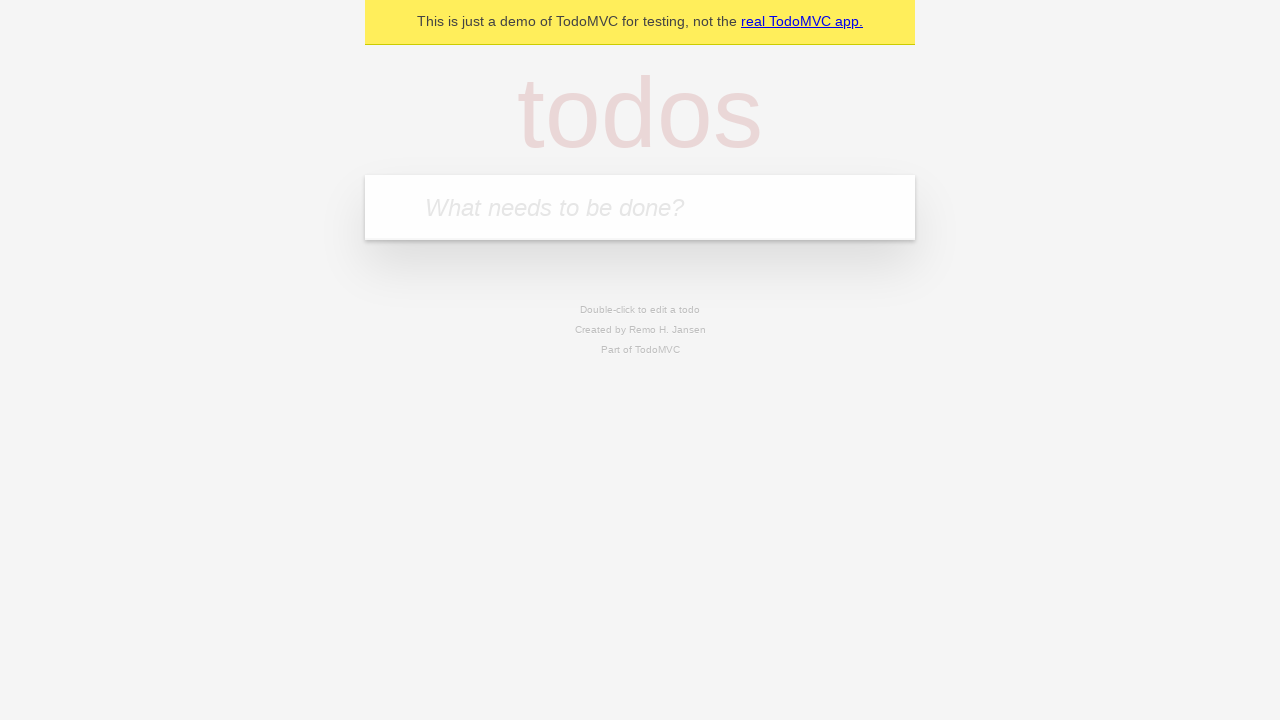

Filled new todo field with 'Book doctor appointment' on .new-todo
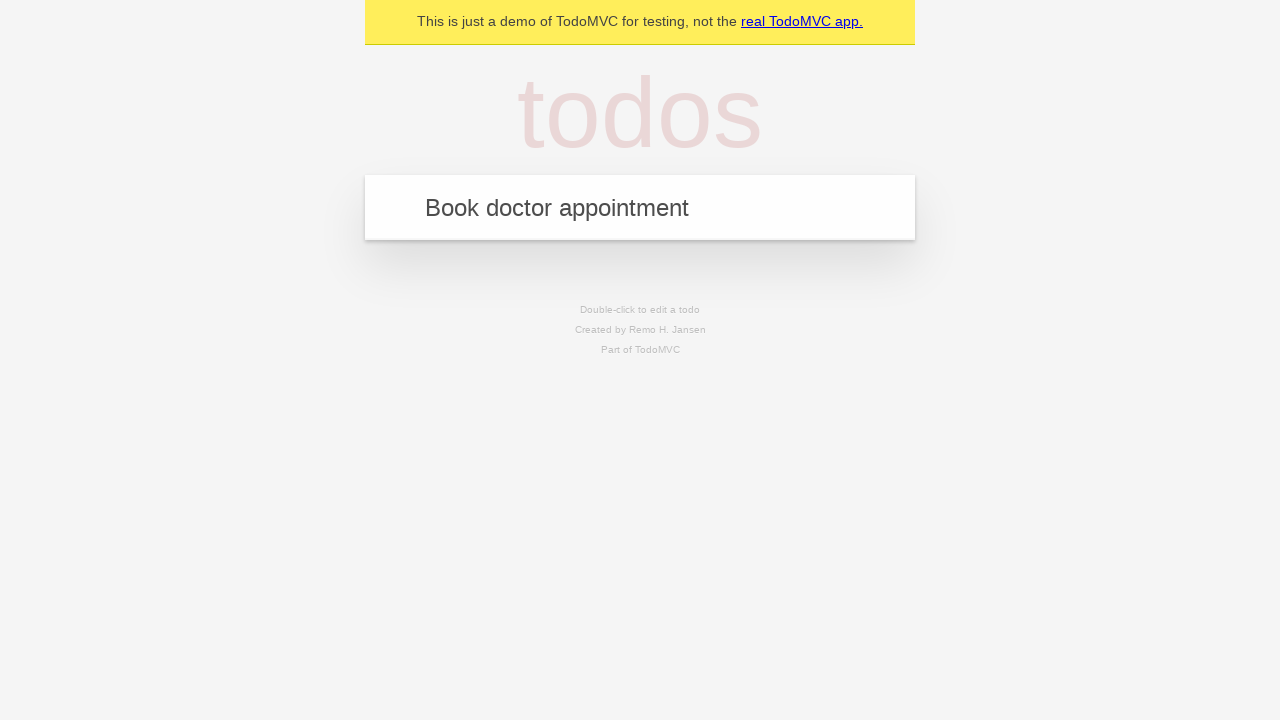

Pressed Enter to create first todo item
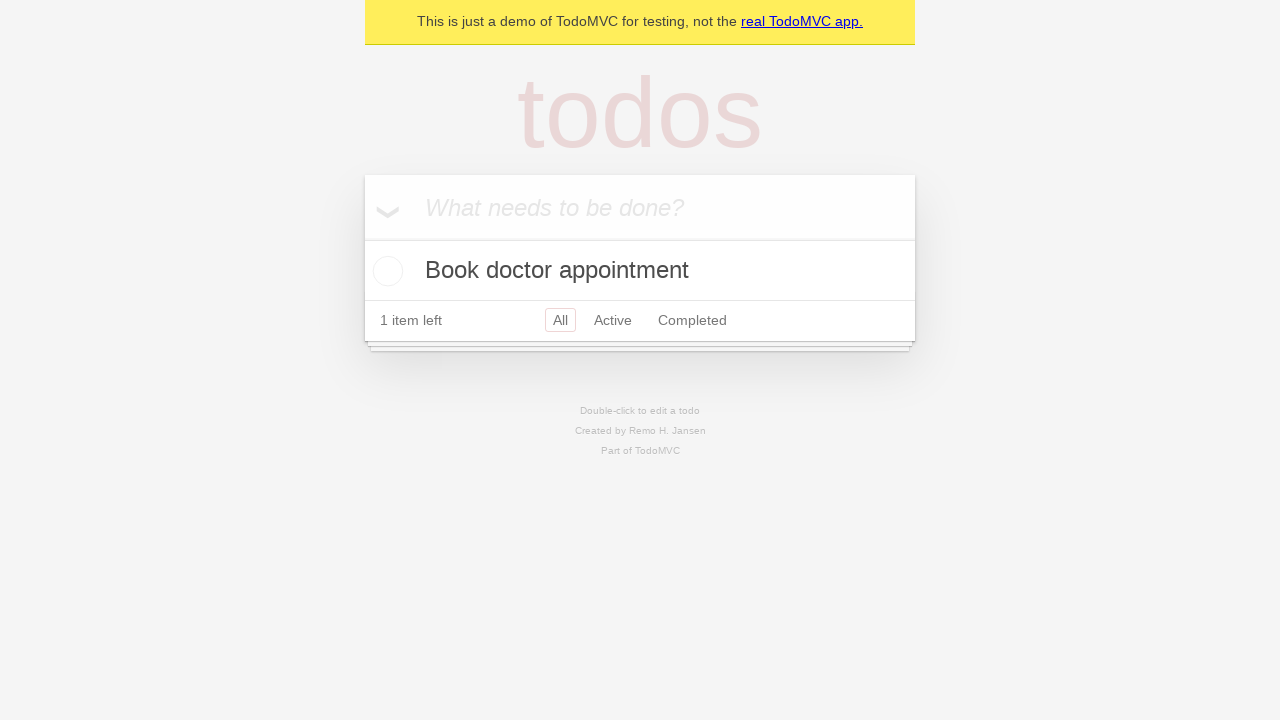

Filled new todo field with 'Buy birthday gift for Mom' on .new-todo
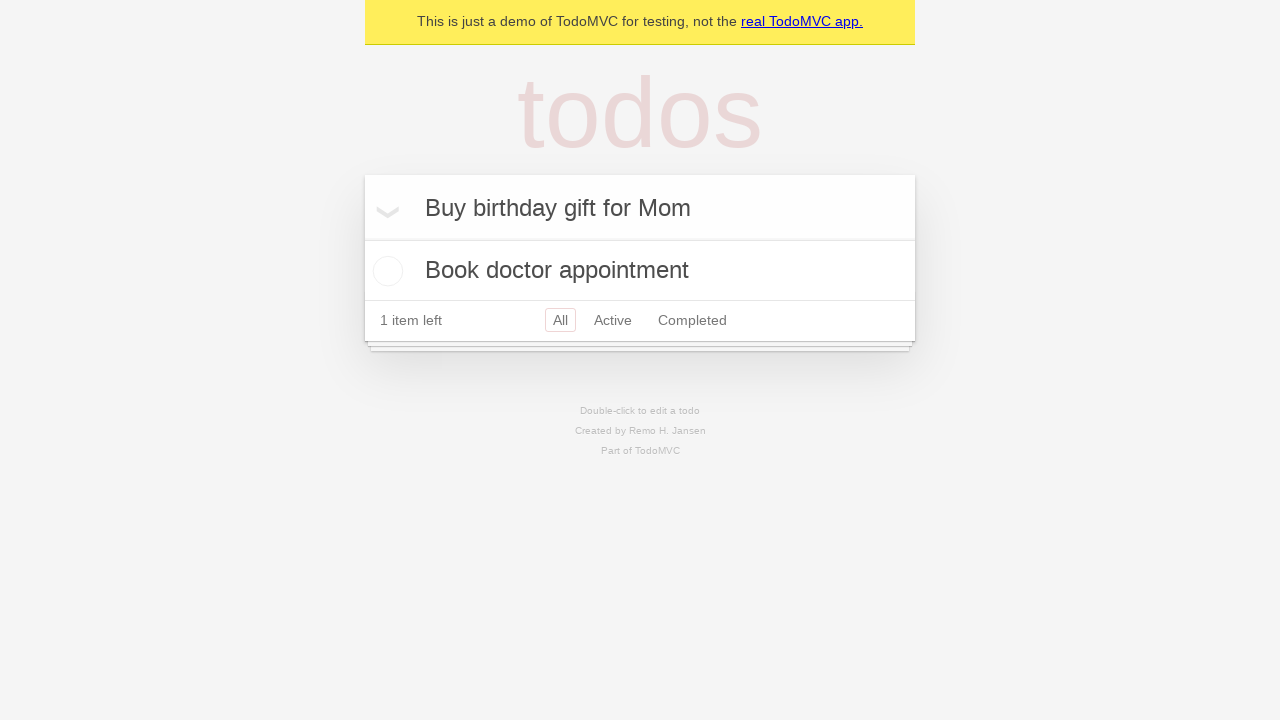

Pressed Enter to create second todo item
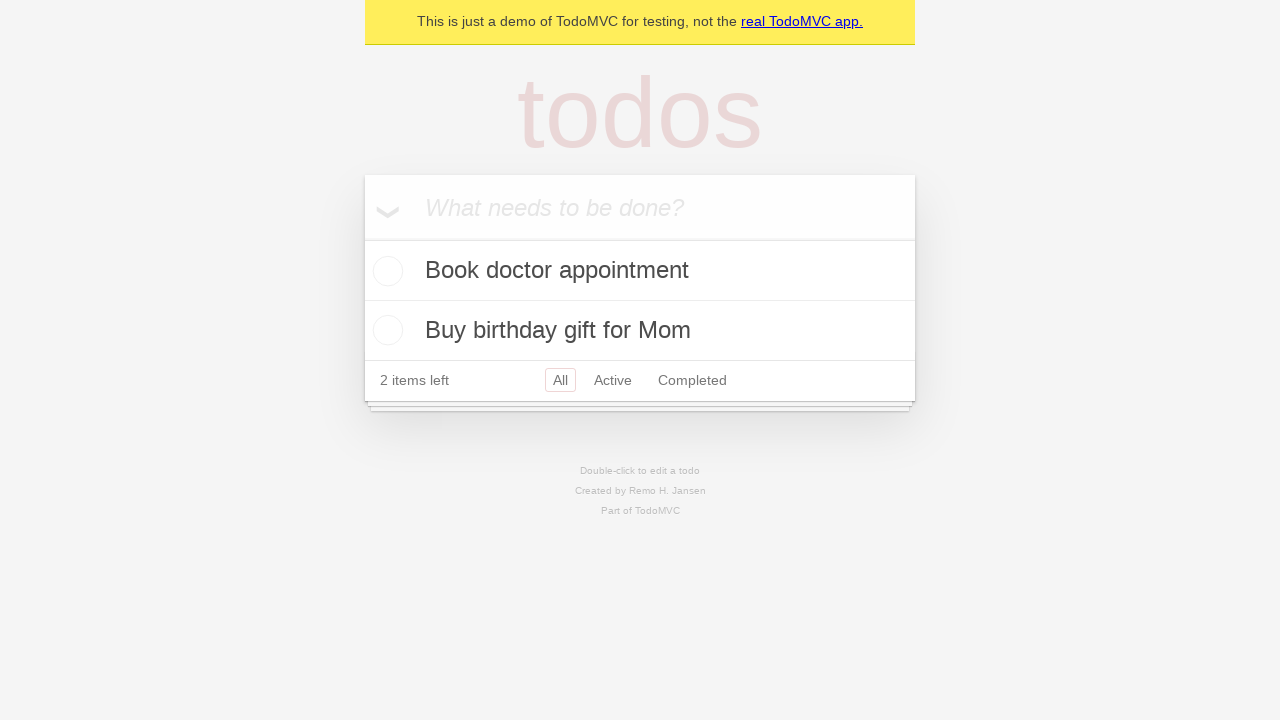

Second todo item loaded in the list
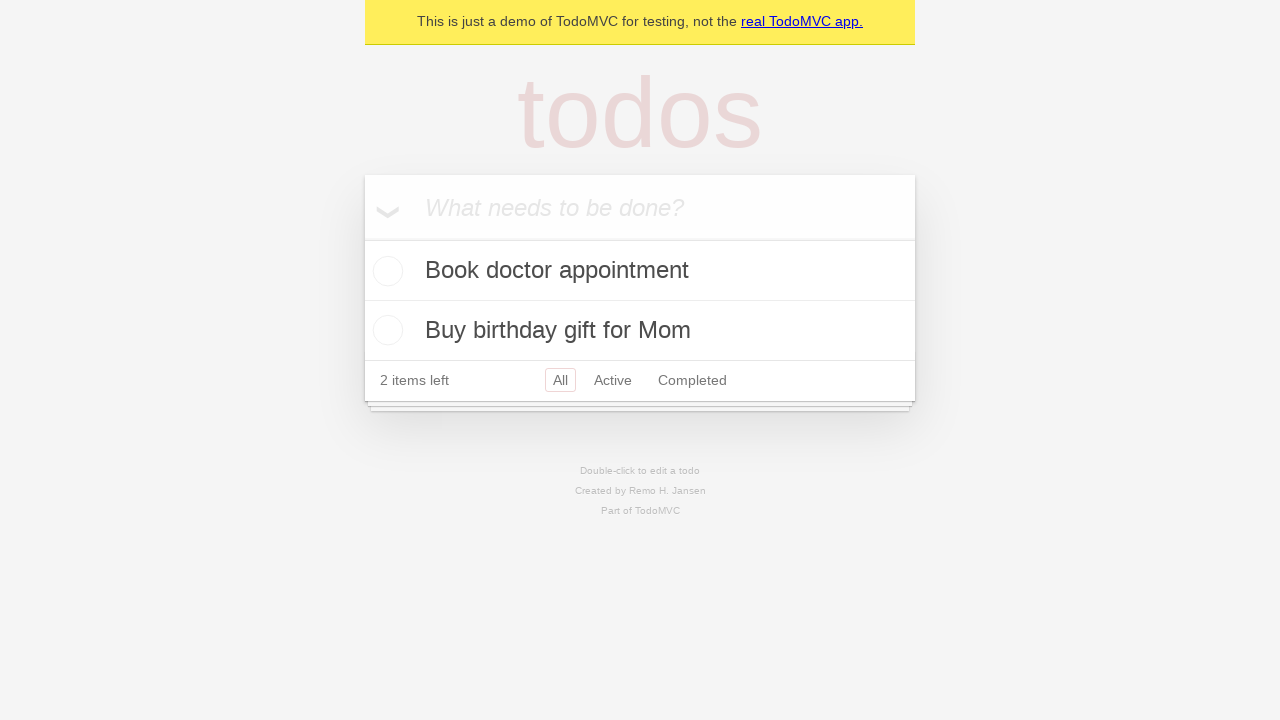

Clicked toggle checkbox on first todo item at (385, 271) on .todo-list li:first-child .toggle
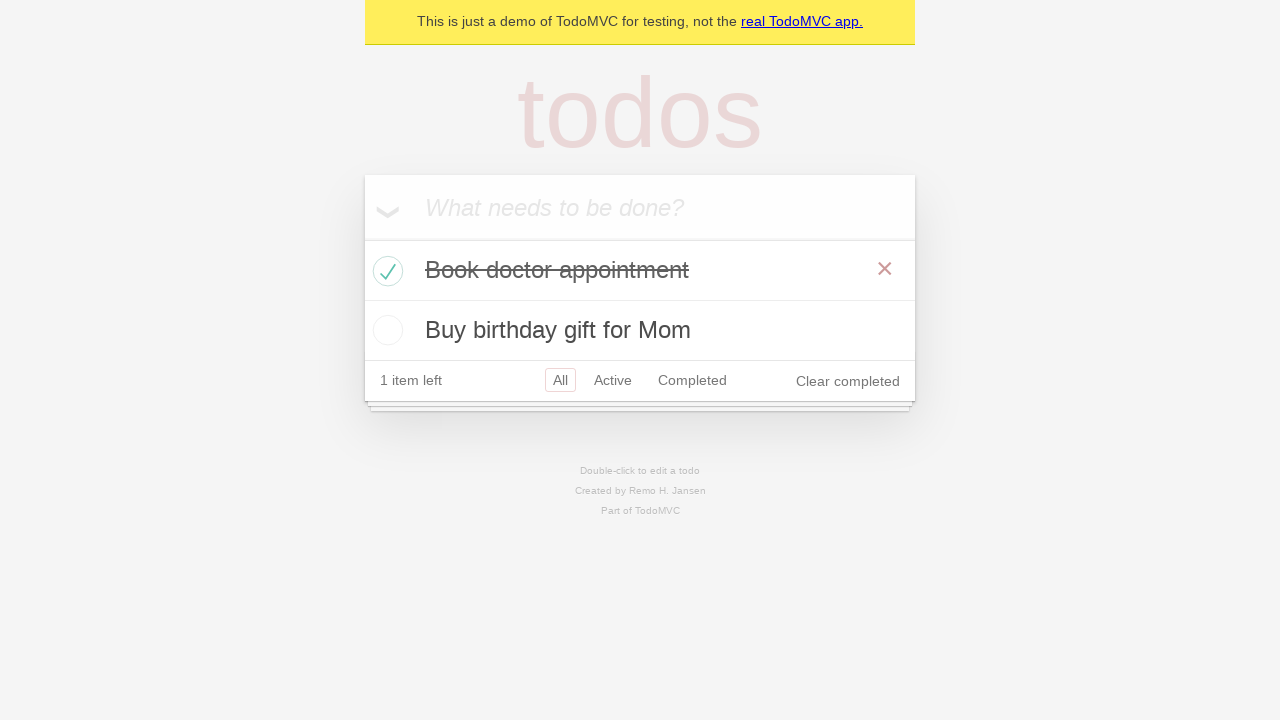

First todo item marked as completed
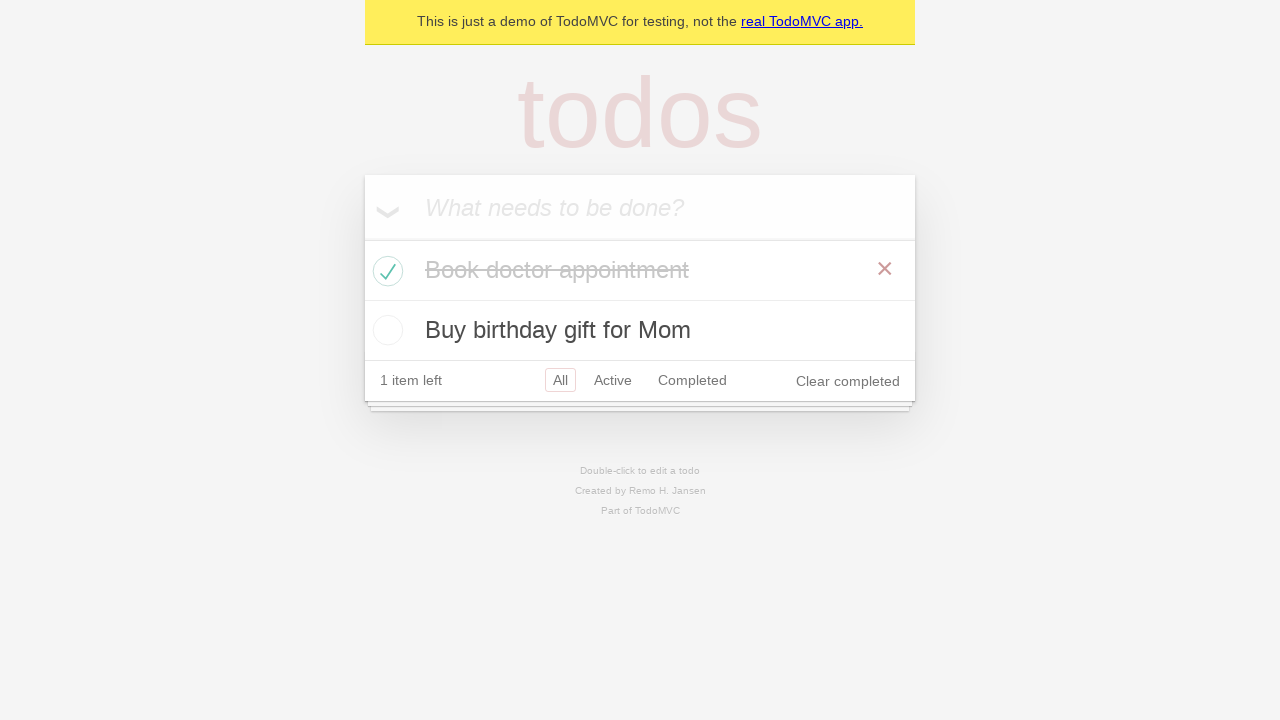

Reloaded the page to test data persistence
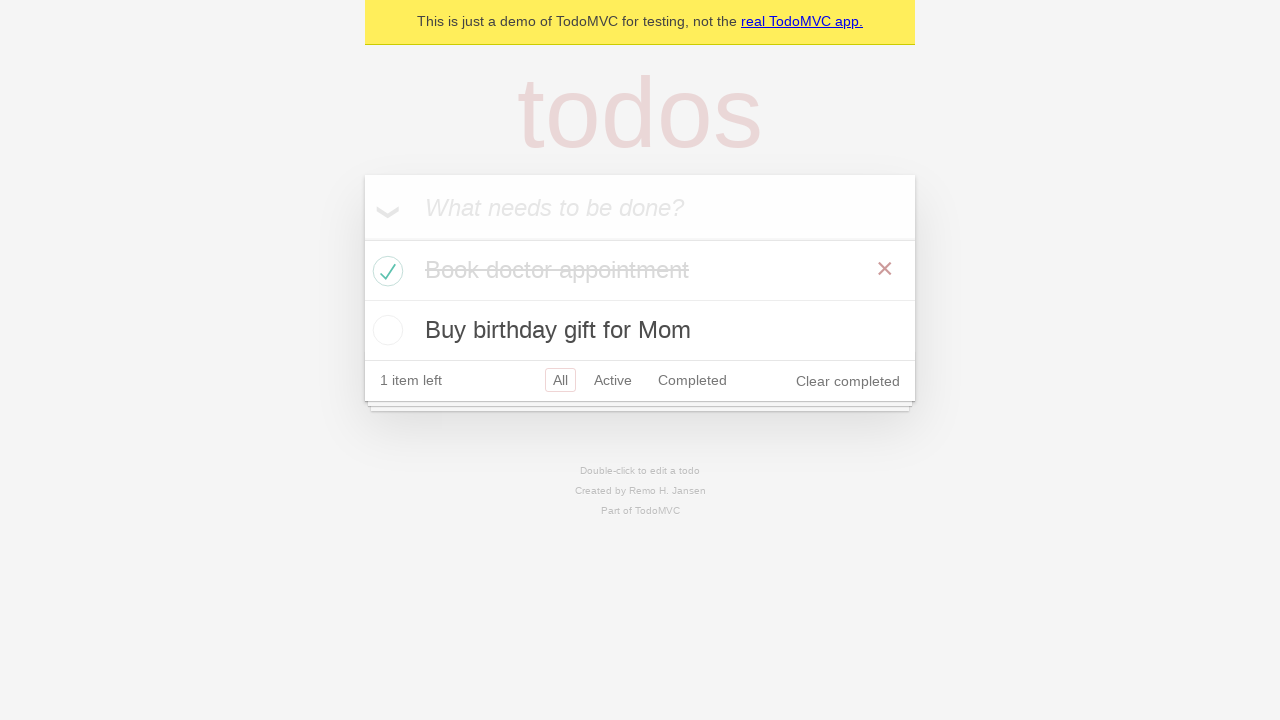

Todo items reloaded after page refresh, confirming data persistence
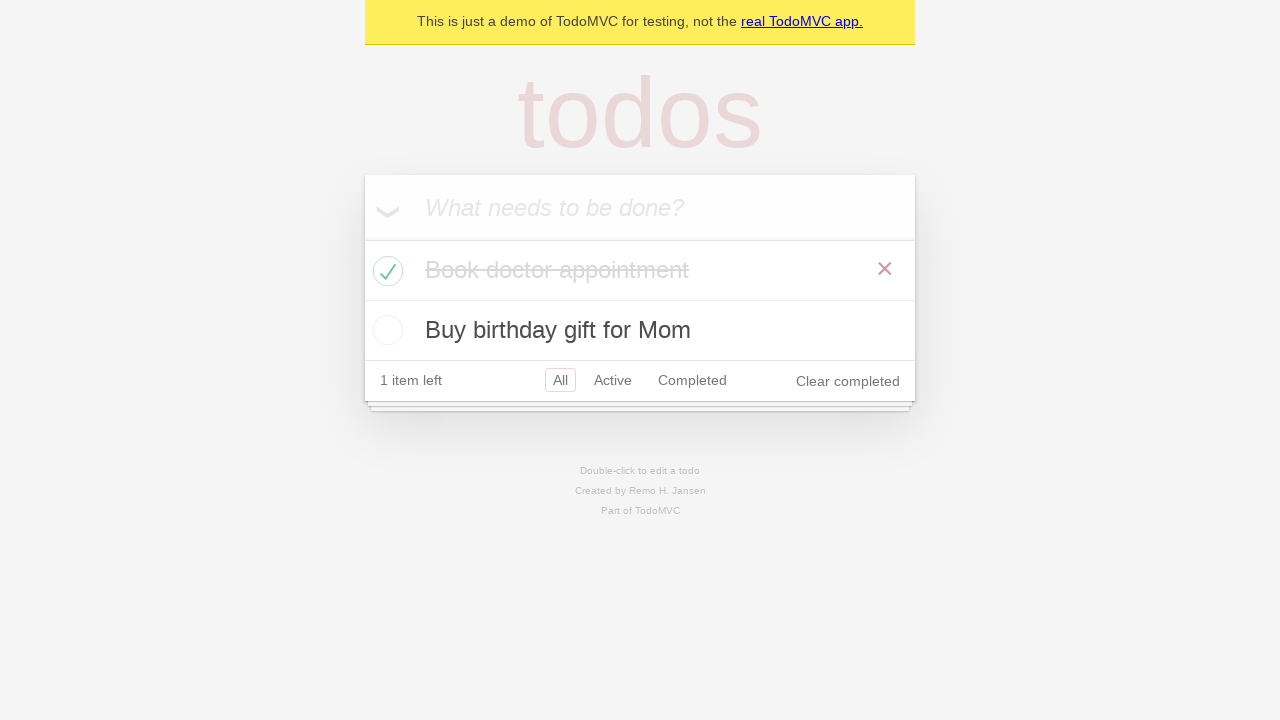

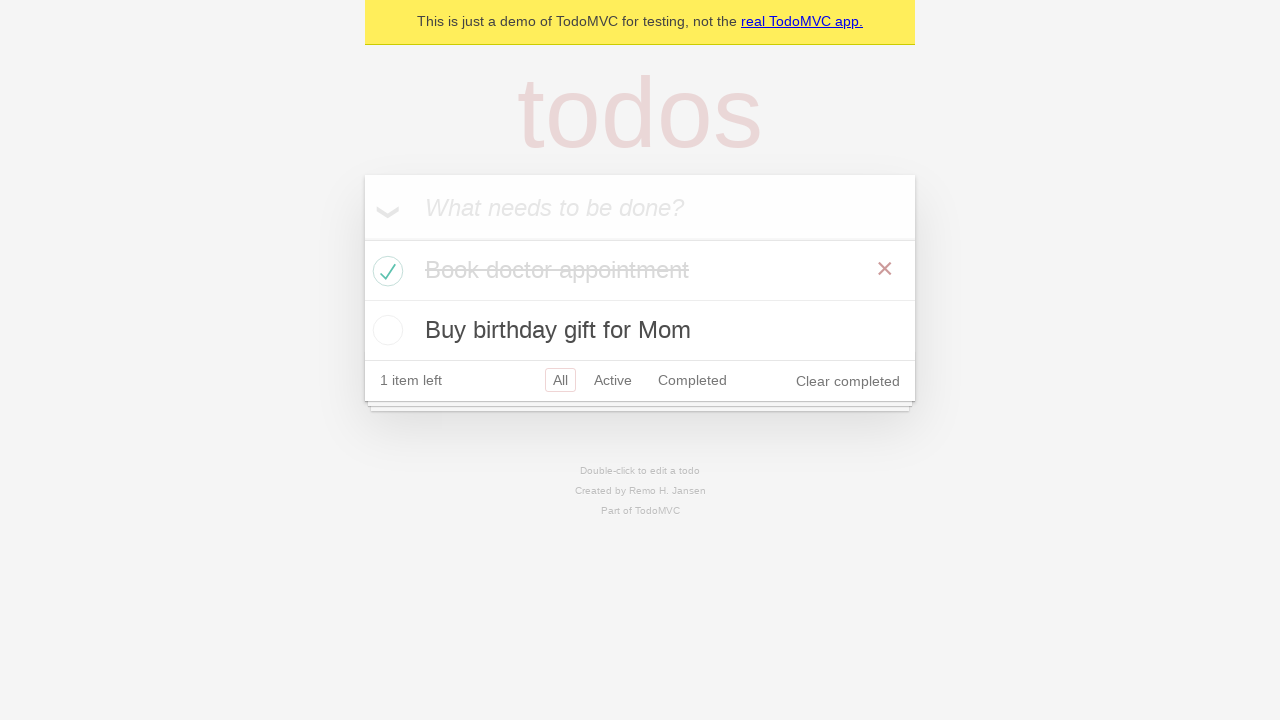